Tests a delayed JavaScript alert that appears after 5 seconds by clicking the button and handling the alert.

Starting URL: https://demoqa.com/alerts

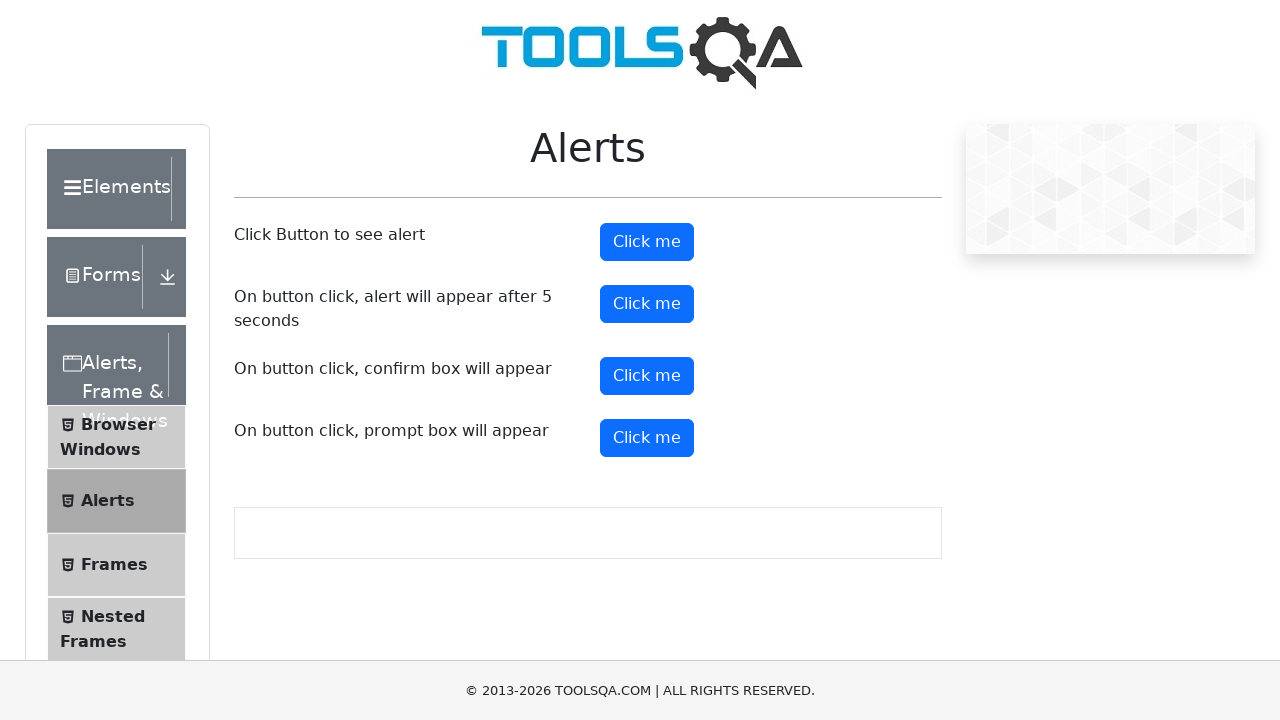

Dialog event handler registered
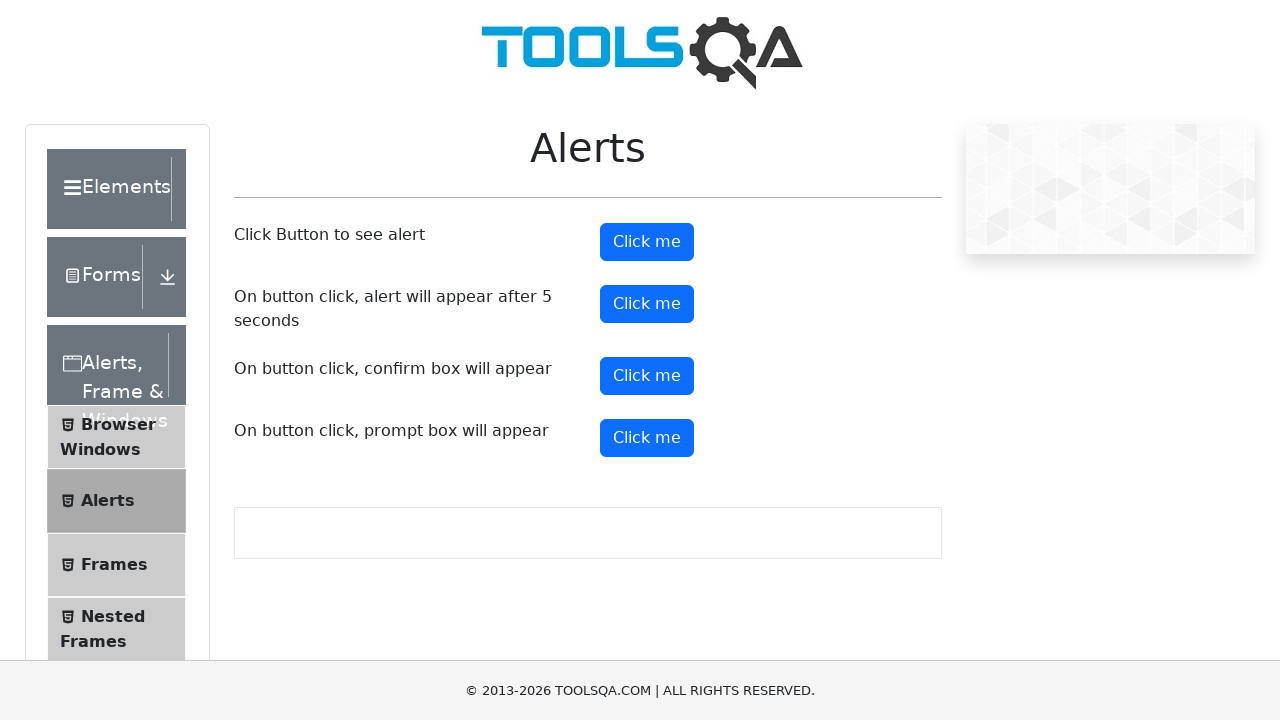

Clicked the timer alert button to trigger delayed alert at (647, 304) on #timerAlertButton
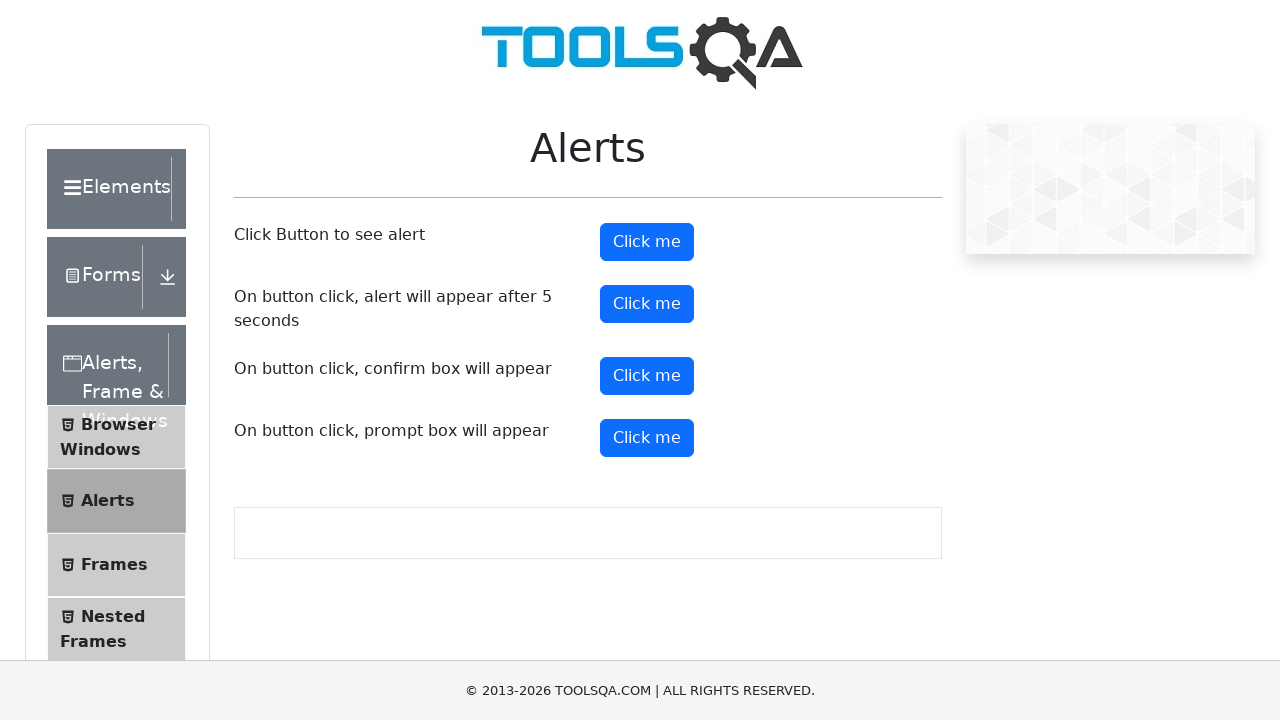

Waited 6 seconds for the delayed alert to appear and be handled
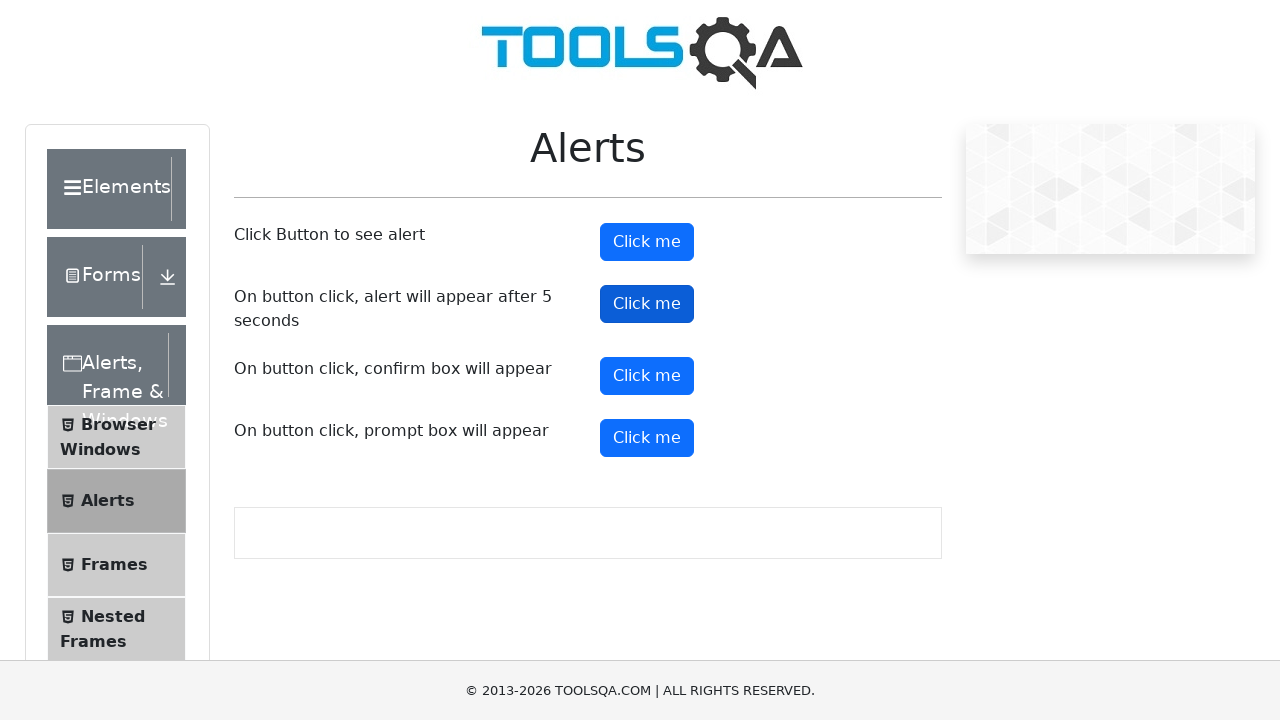

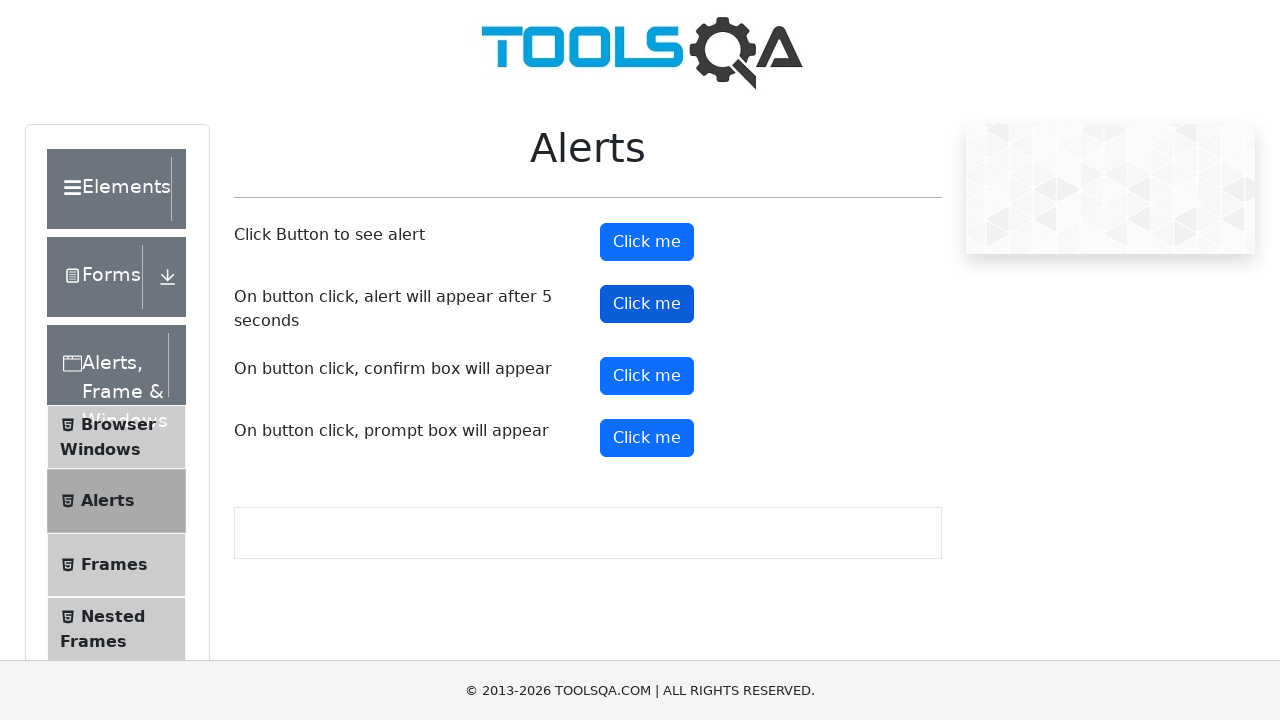